Tests basic navigation by visiting example.com, verifying the URL, clicking a link, and checking the resulting URL

Starting URL: https://example.com/

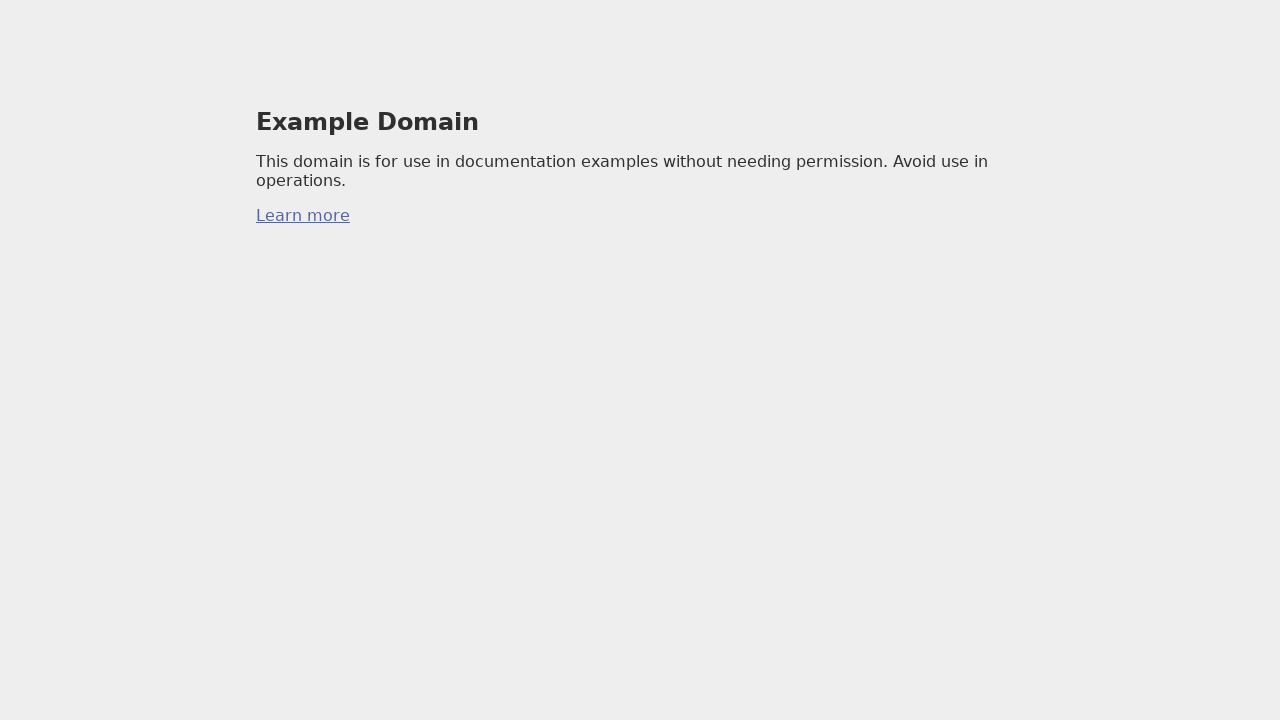

Verified URL is https://example.com/
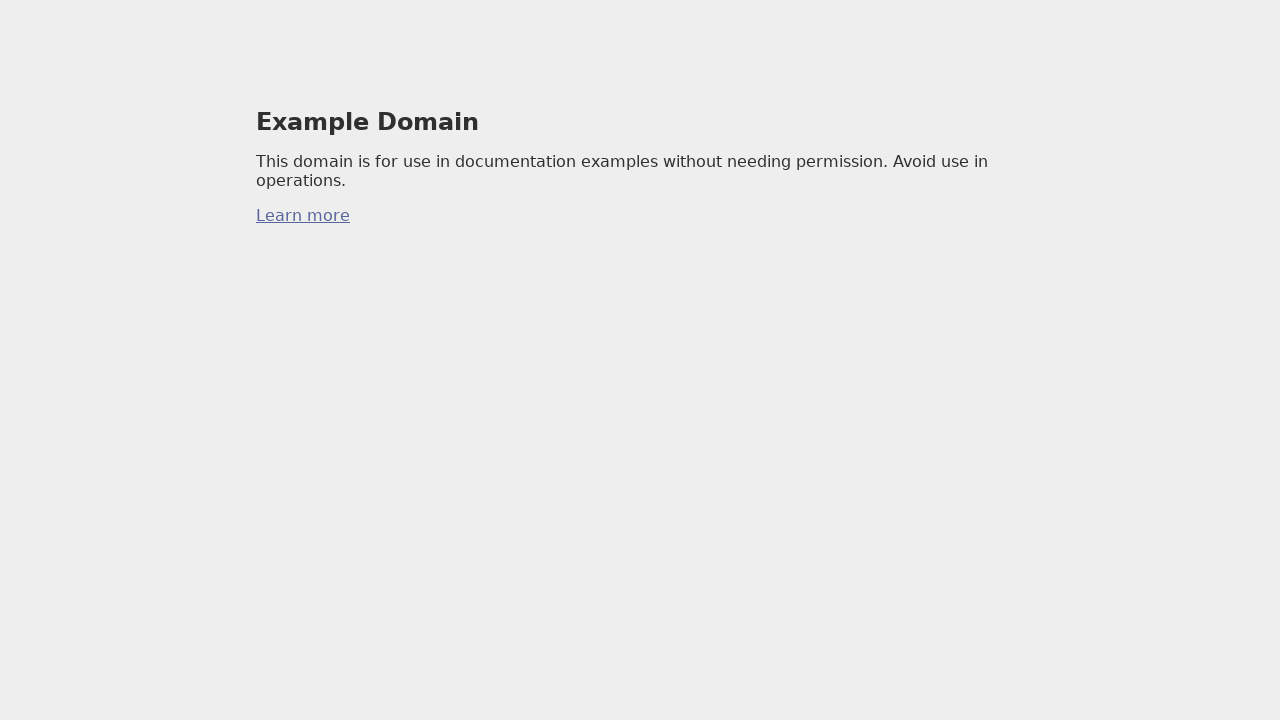

Clicked on a link at (303, 216) on a
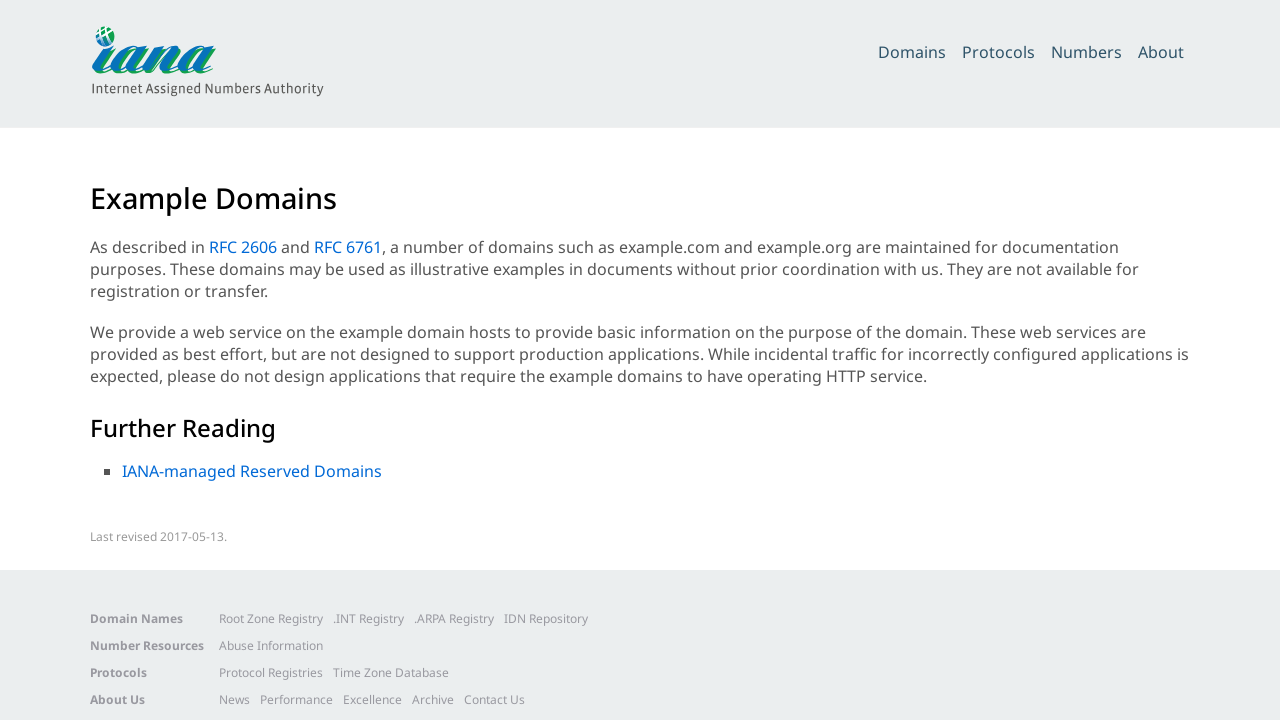

Waited for page load to complete
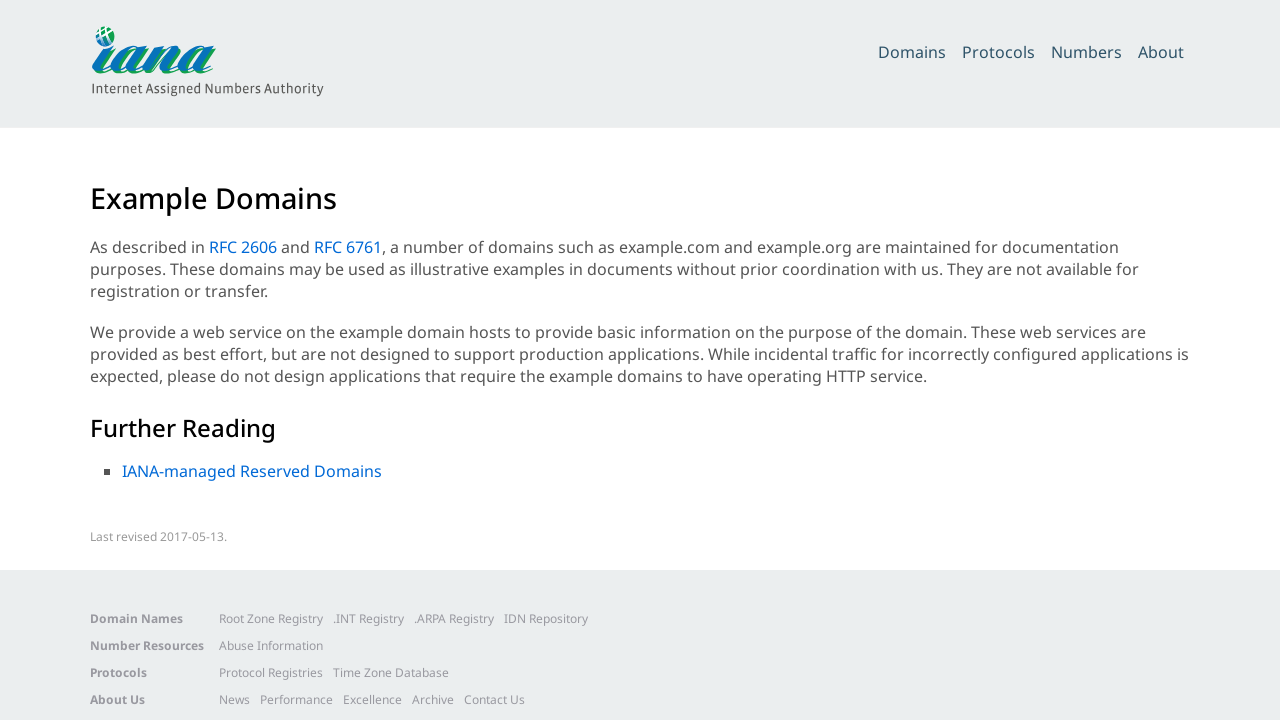

Captured new URL: https://www.iana.org/help/example-domains
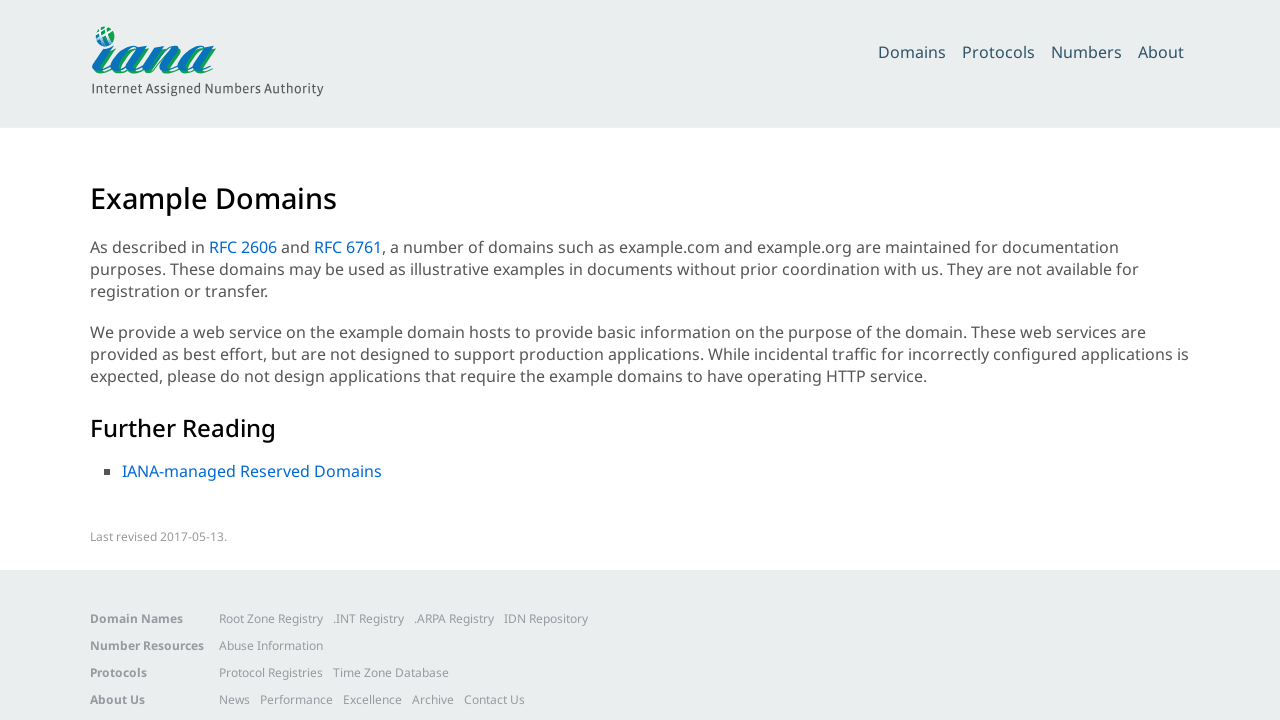

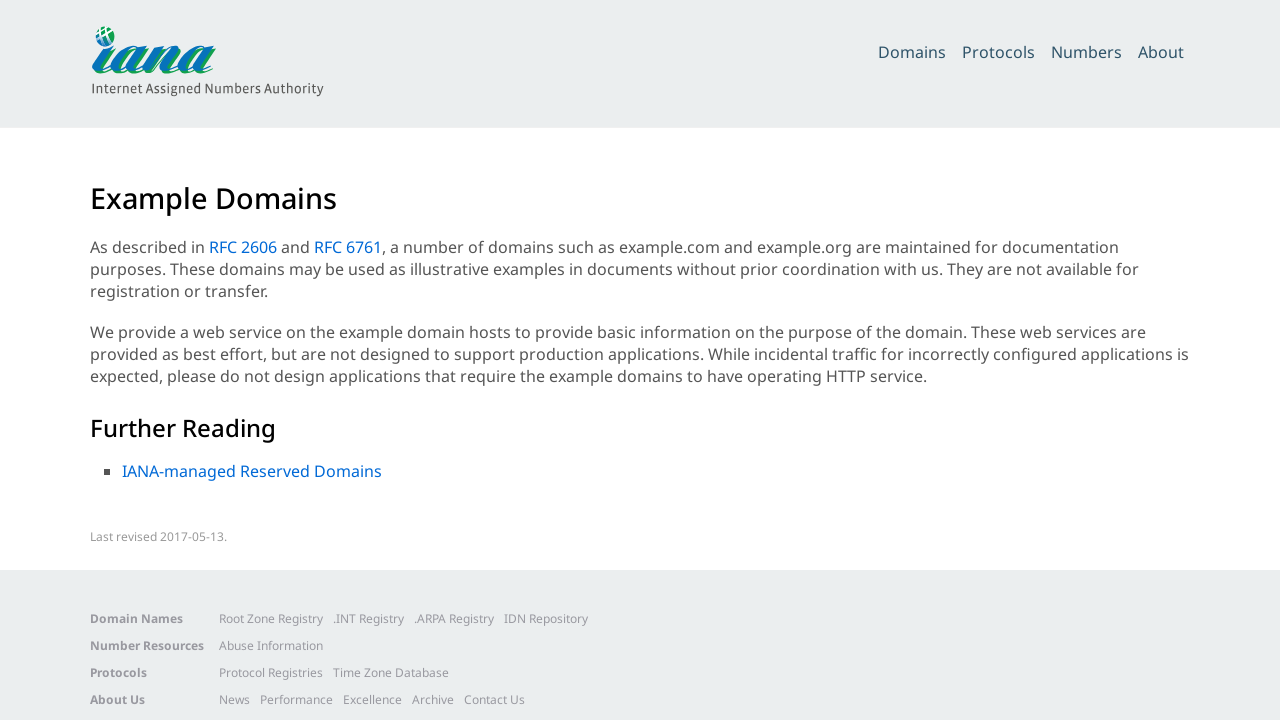